Navigates to Expedia website and verifies the page title contains "Expedia"

Starting URL: https://expedia.com

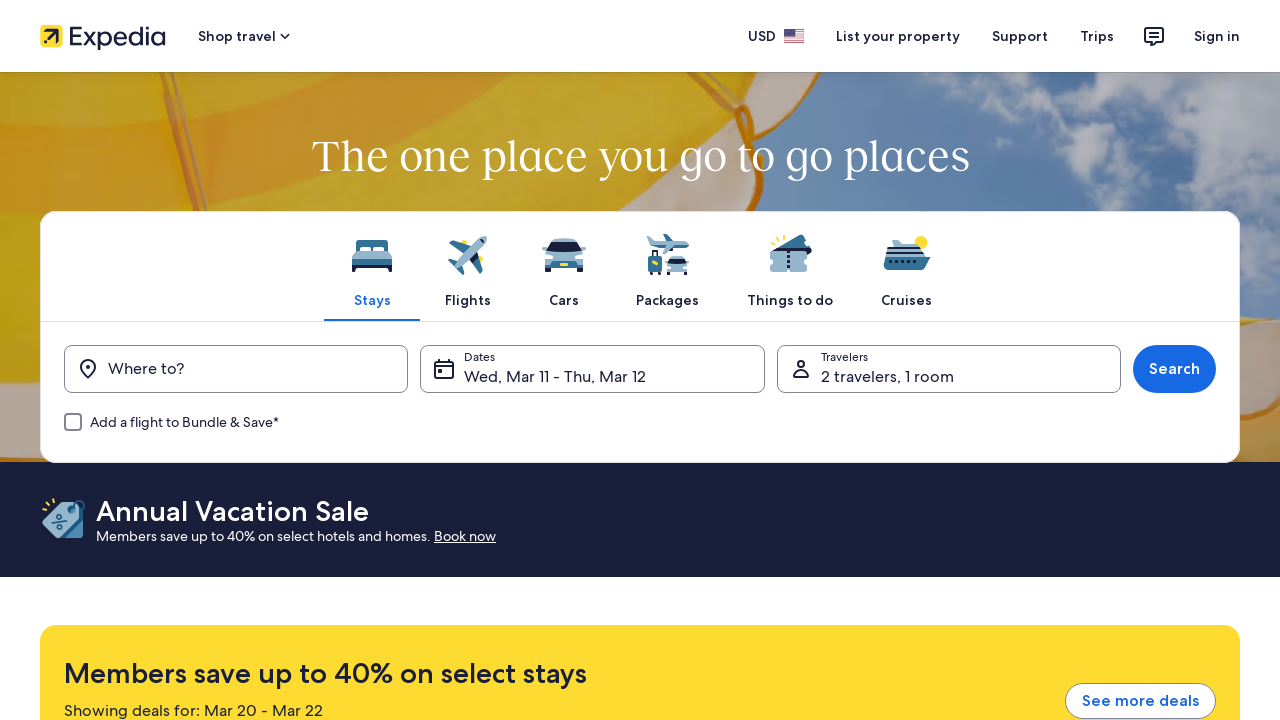

Navigated to https://expedia.com
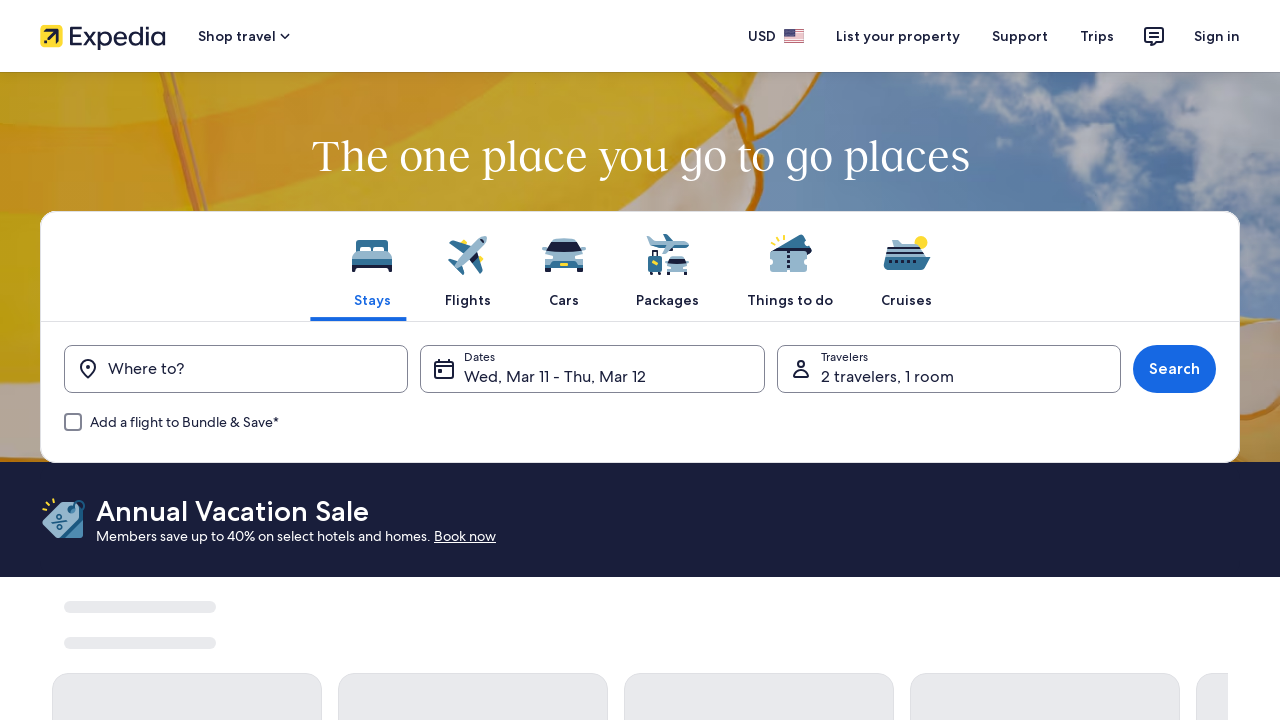

Verified that page title contains 'Expedia'
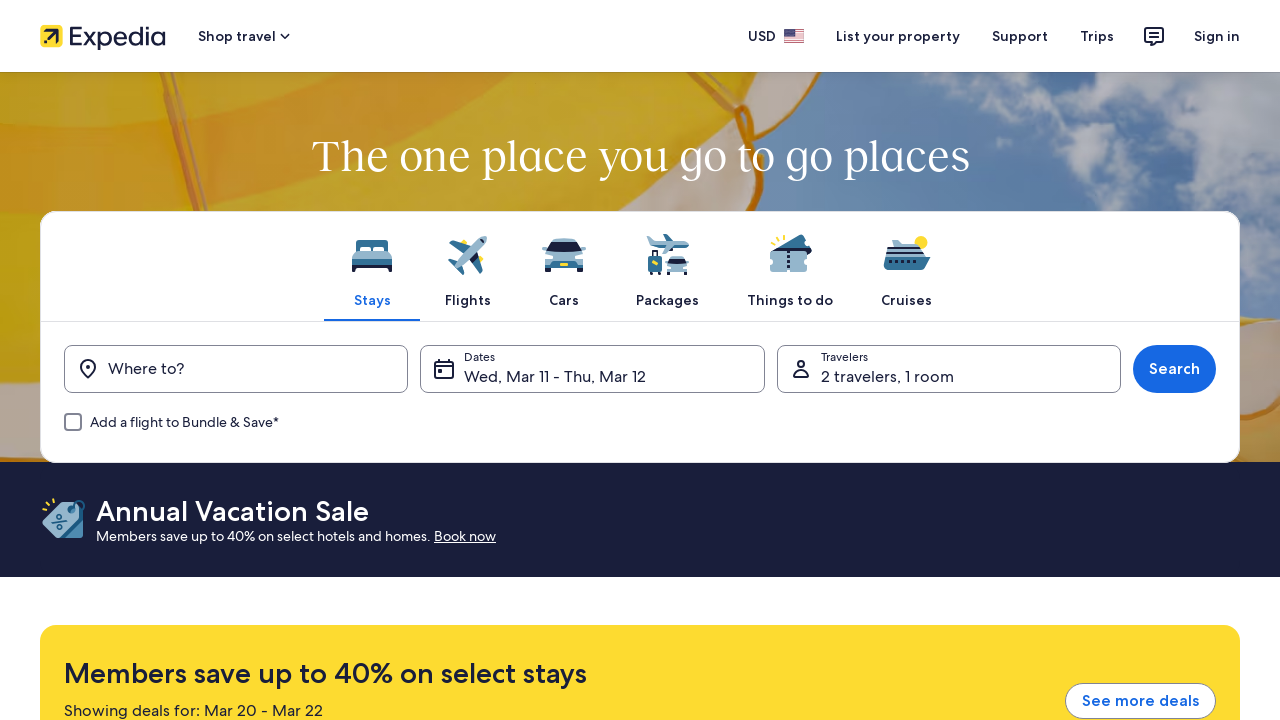

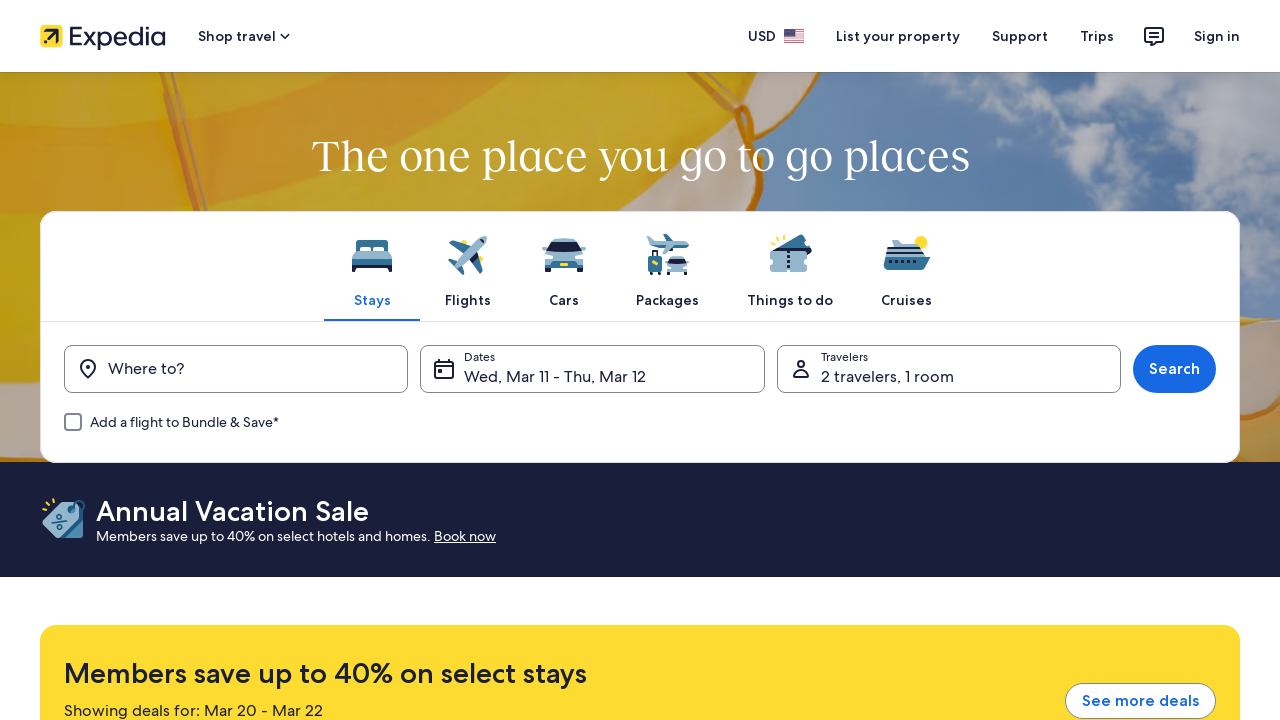